Tests drag and drop functionality by dragging an element to a target container

Starting URL: http://sahitest.com/demo/dragDropMooTools.htm

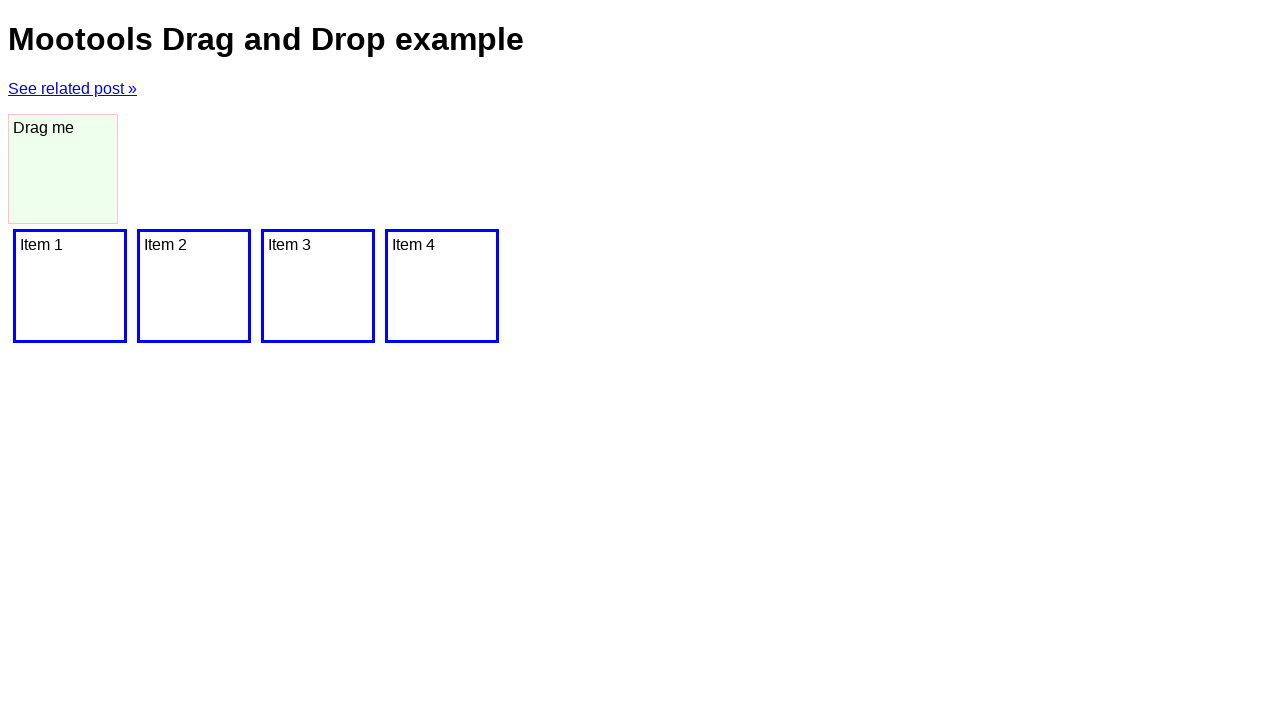

Navigated to drag and drop test page
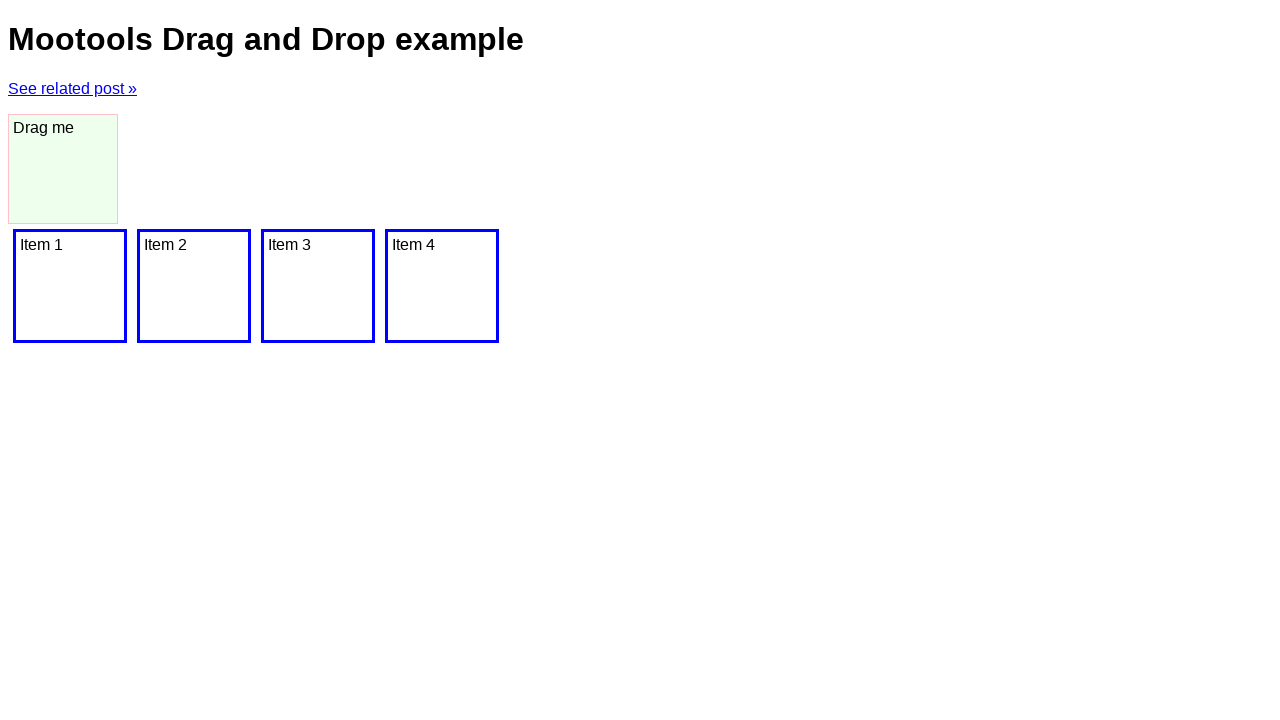

Dragged dragger element to third item container at (318, 286)
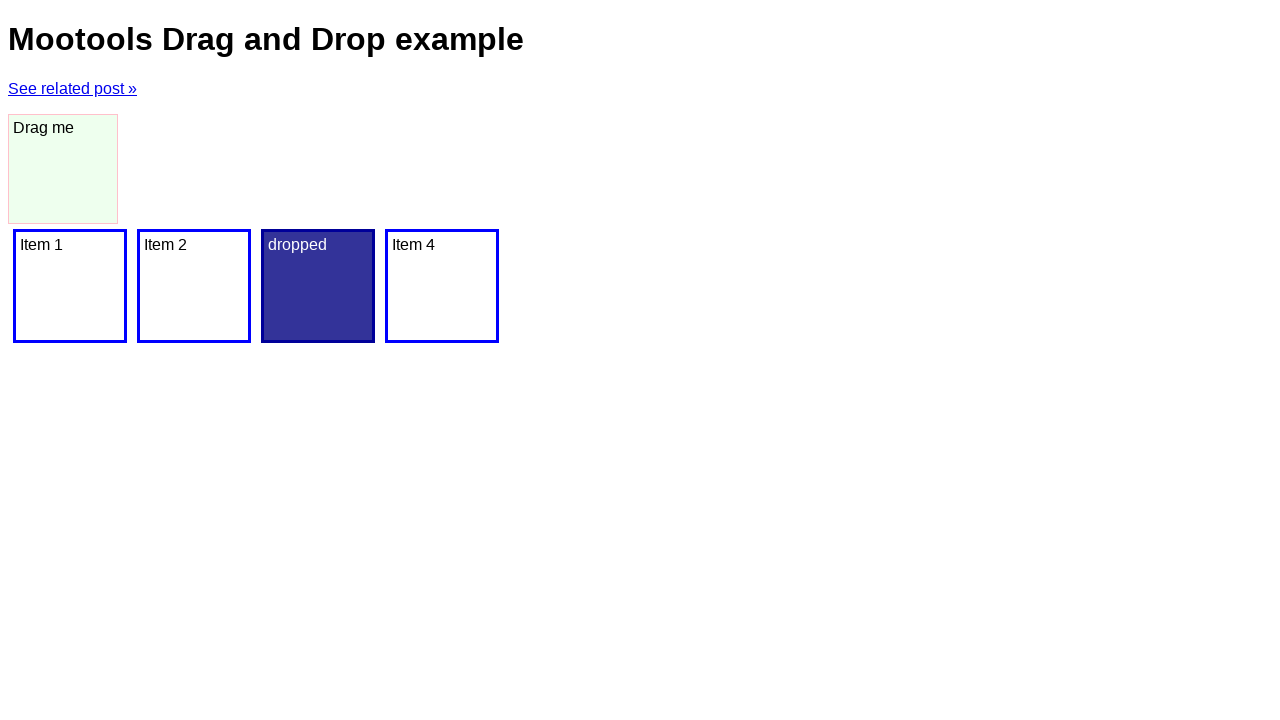

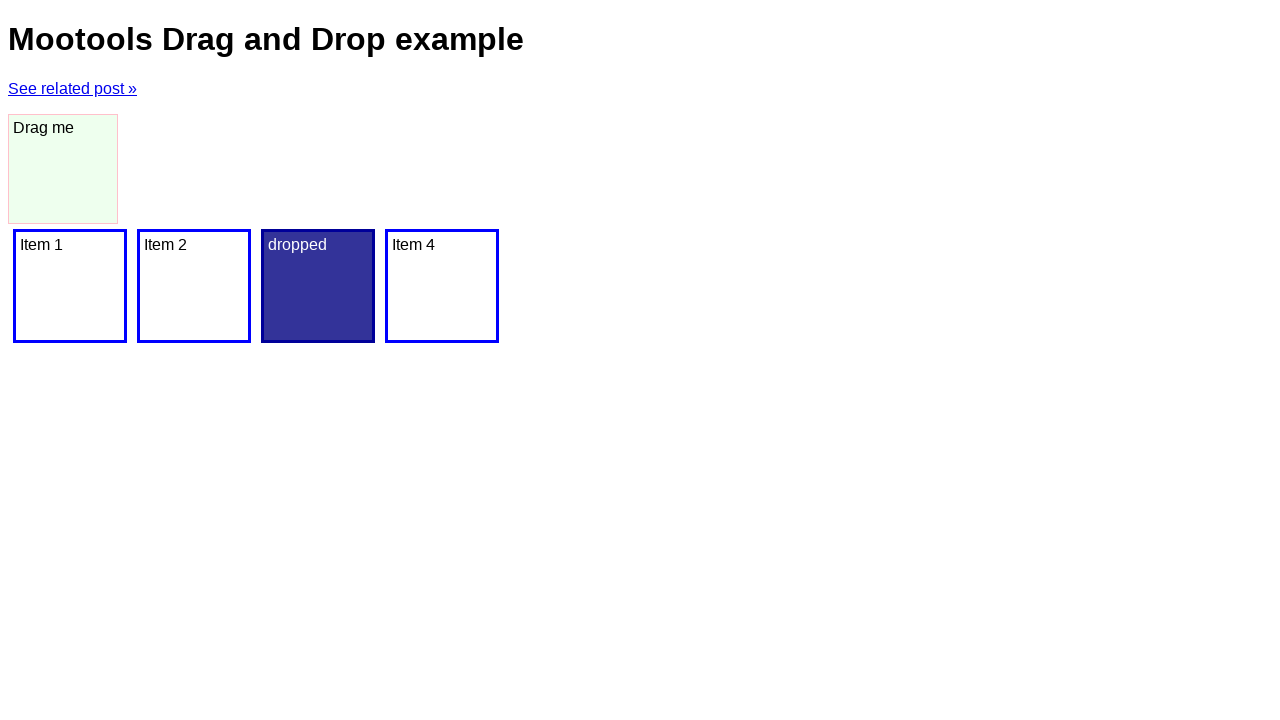